Tests marking all todo items as completed using the toggle-all checkbox

Starting URL: https://demo.playwright.dev/todomvc

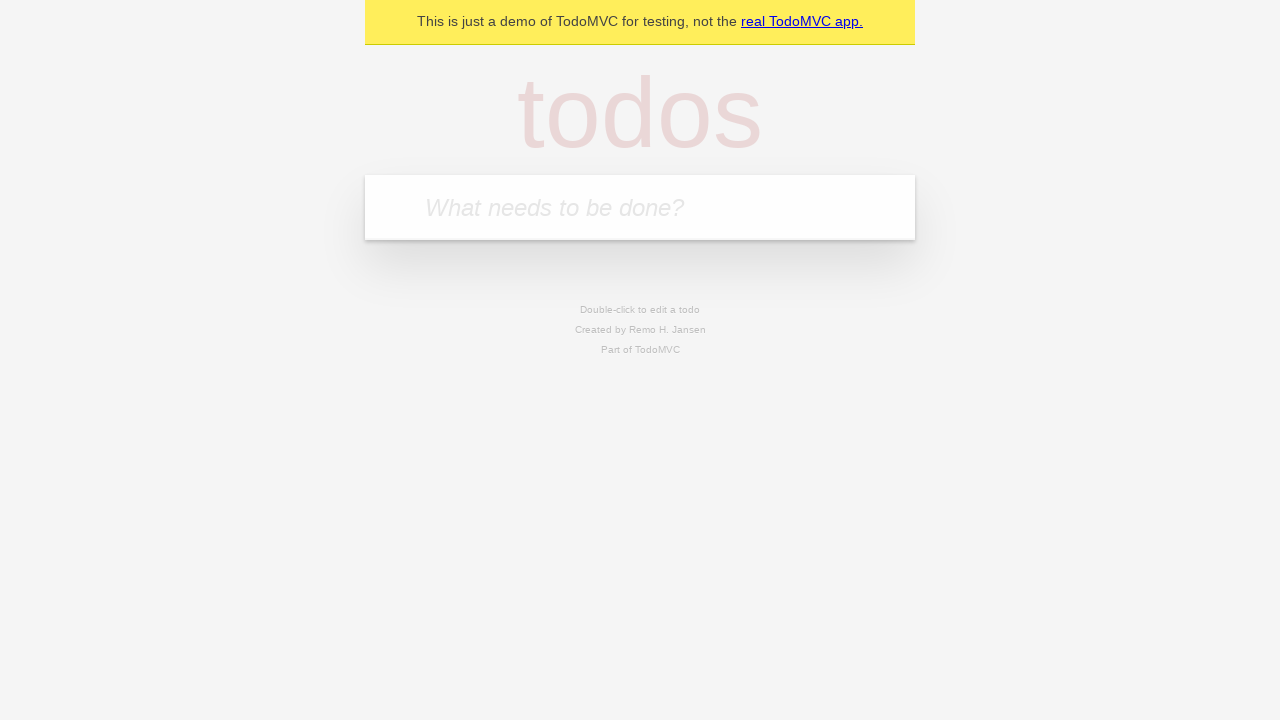

Filled new todo field with 'buy some cheese' on .new-todo
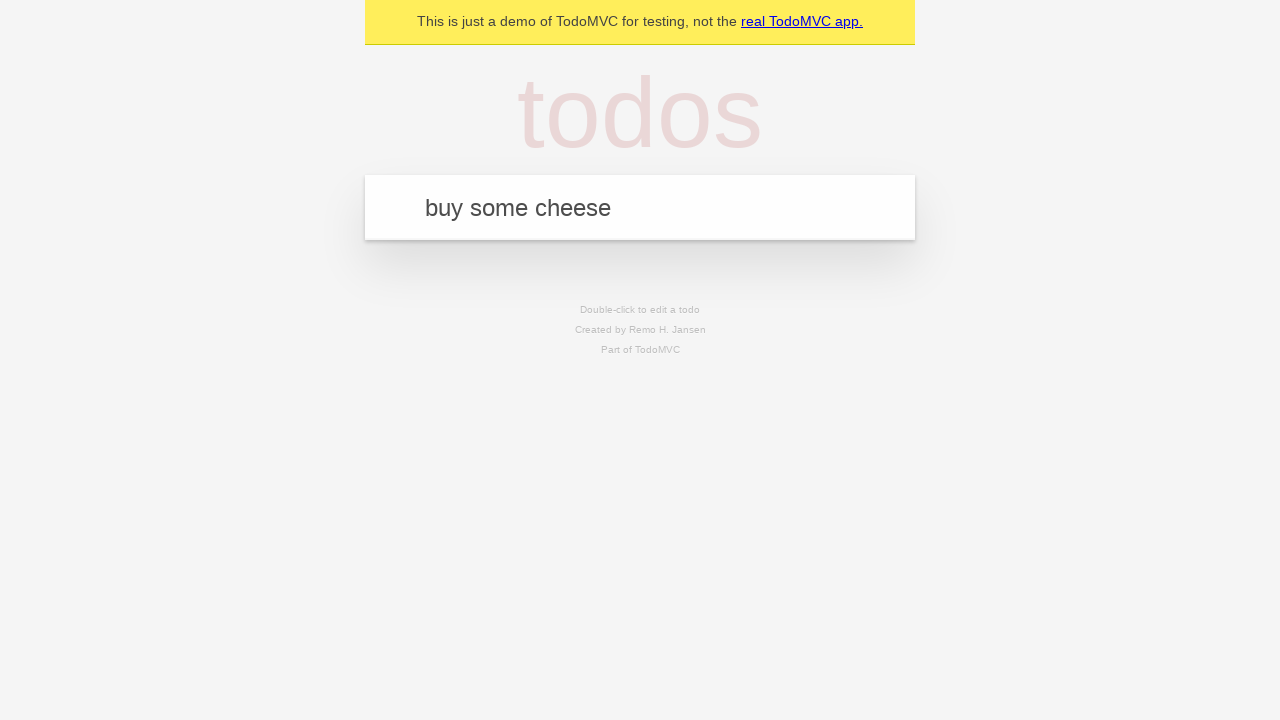

Pressed Enter to create first todo item on .new-todo
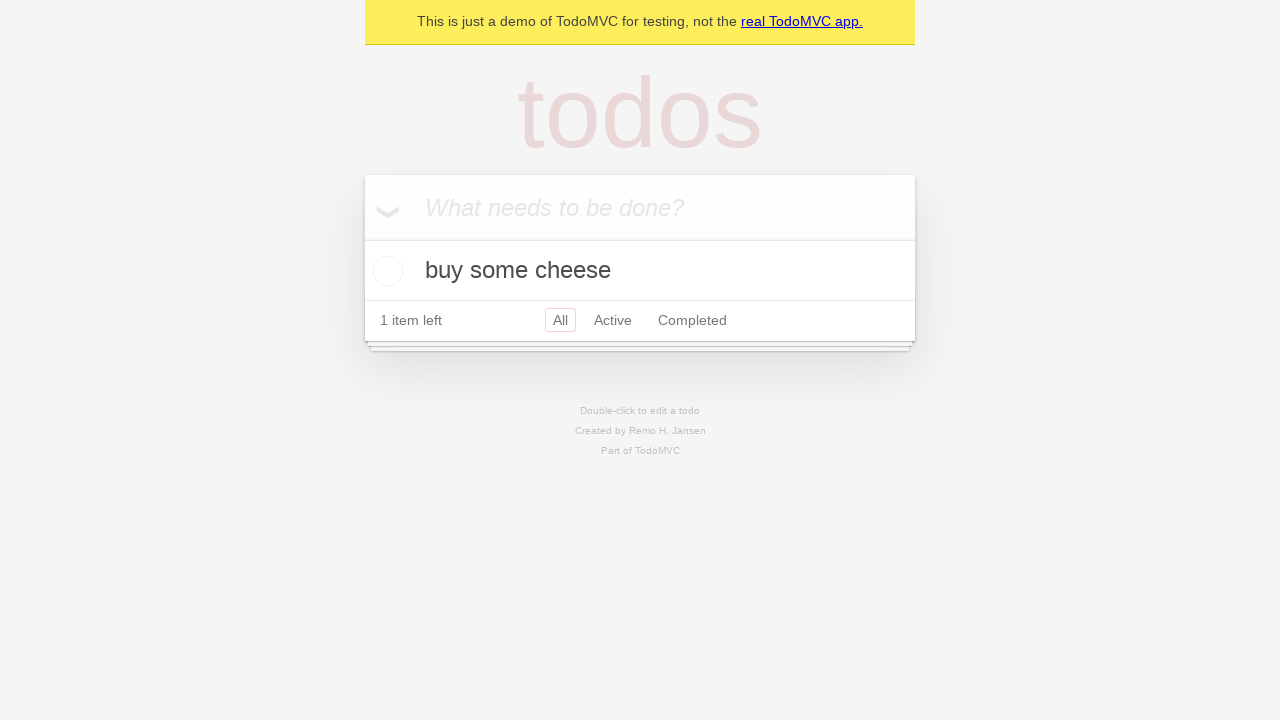

Filled new todo field with 'feed the cat' on .new-todo
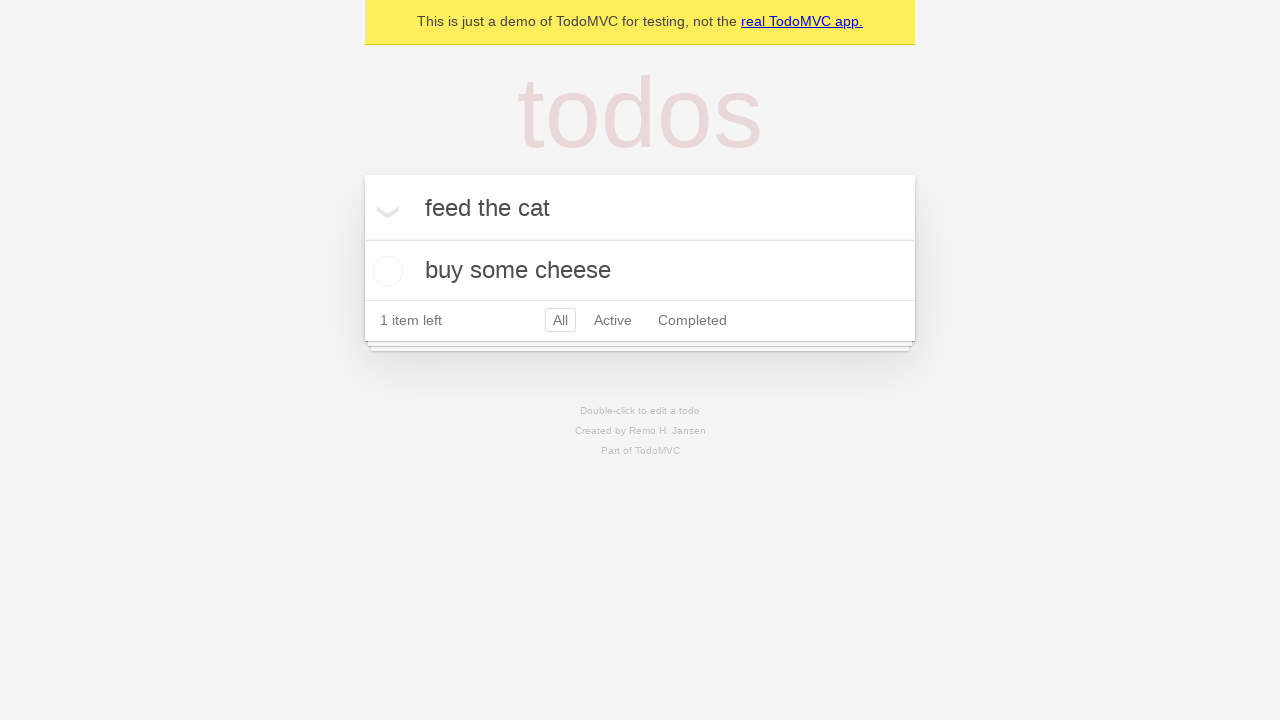

Pressed Enter to create second todo item on .new-todo
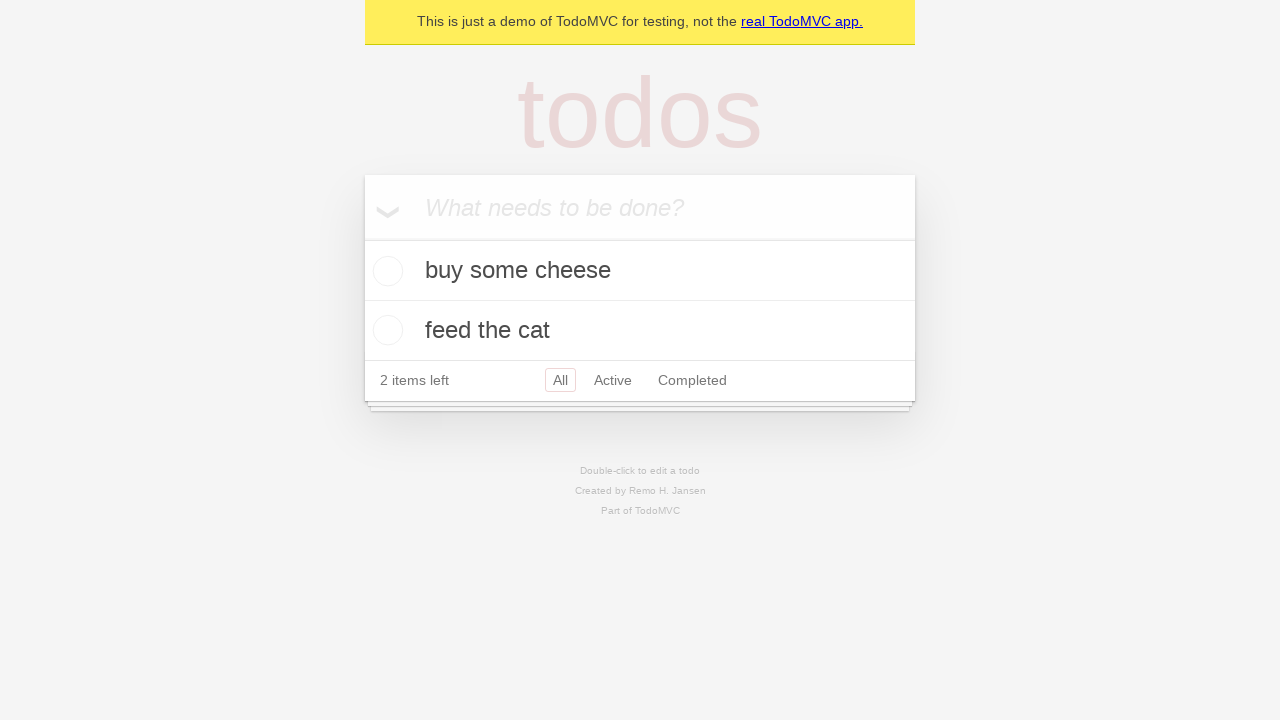

Filled new todo field with 'book a doctors appointment' on .new-todo
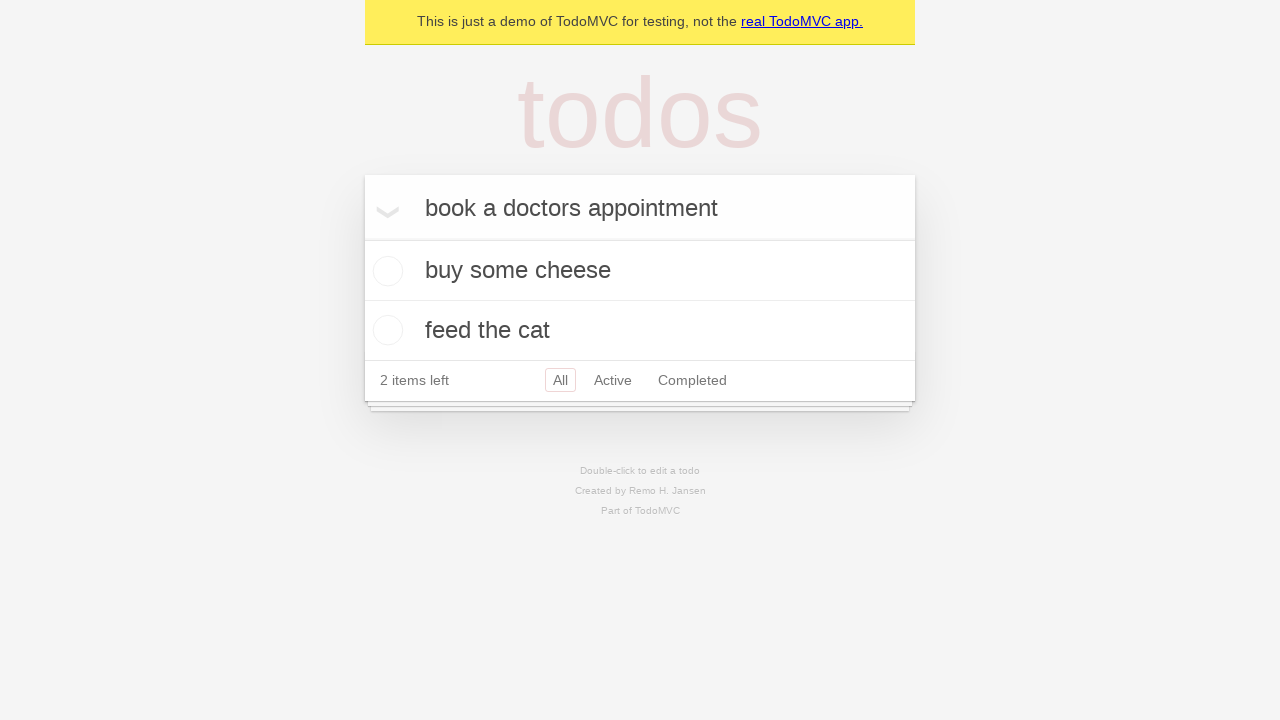

Pressed Enter to create third todo item on .new-todo
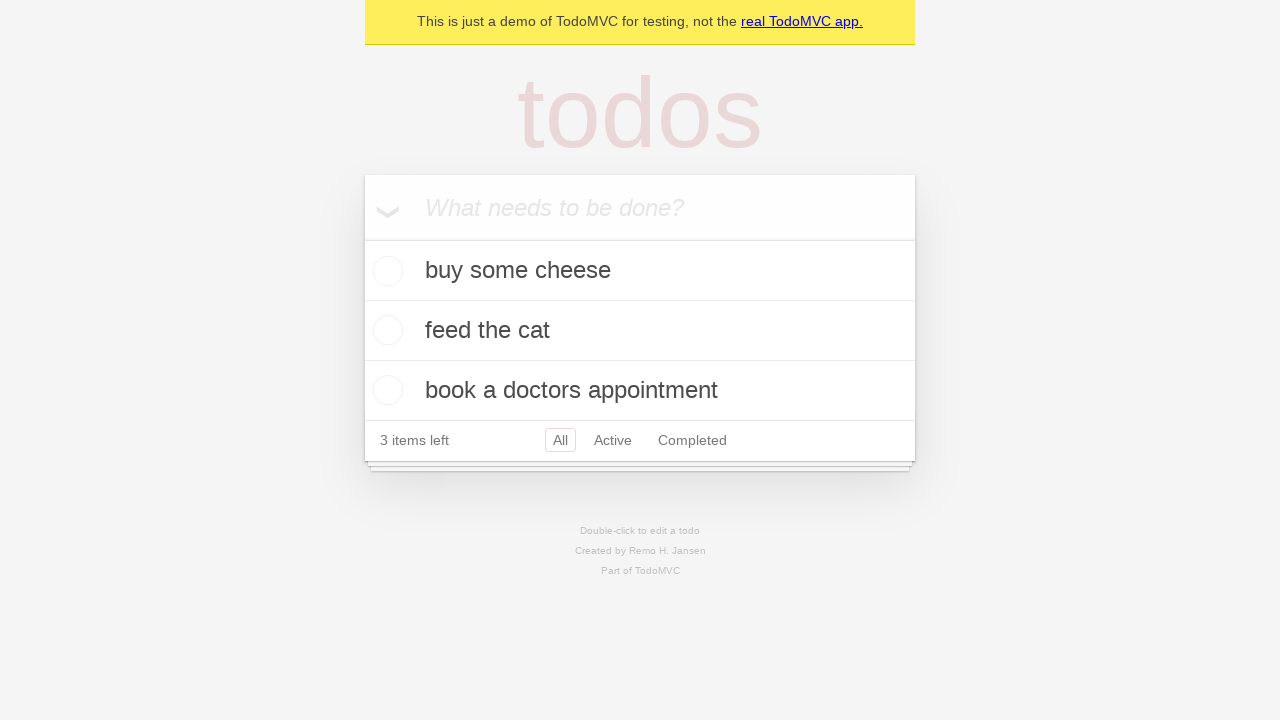

Waited for all three todo items to load
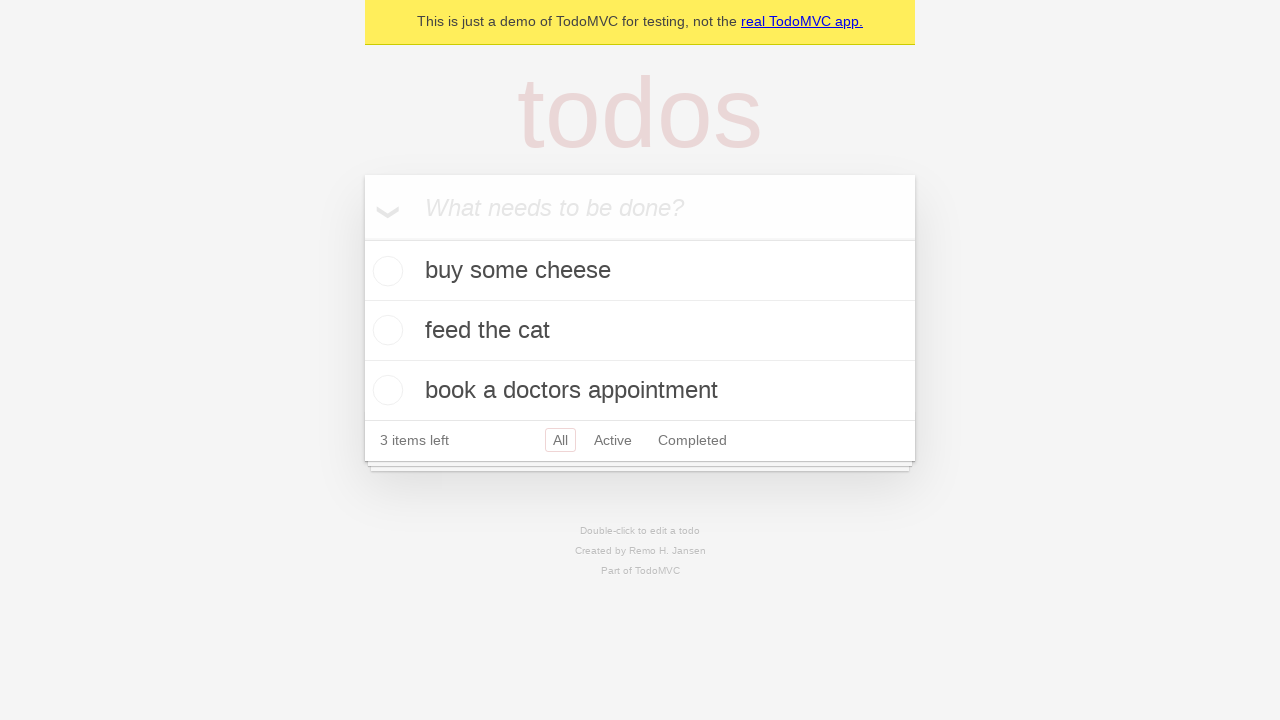

Checked the toggle-all checkbox to mark all items as completed at (362, 238) on .toggle-all
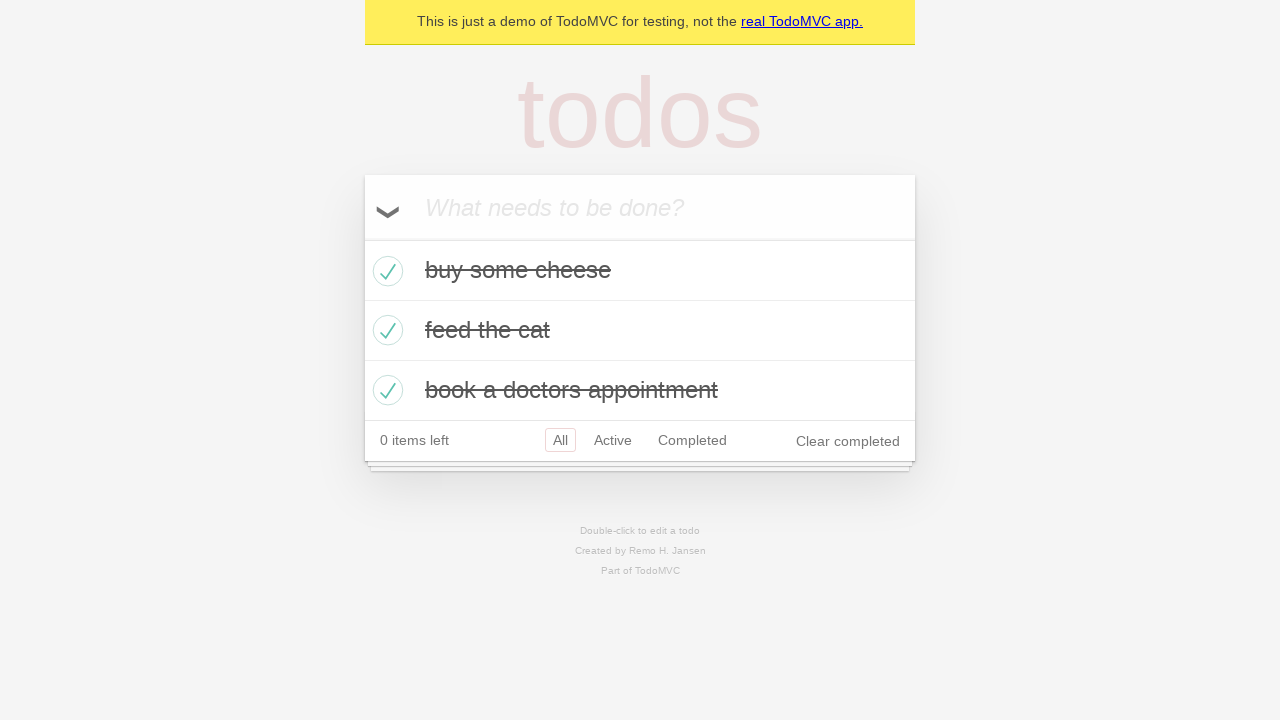

Waited for all three todo items to be marked as completed
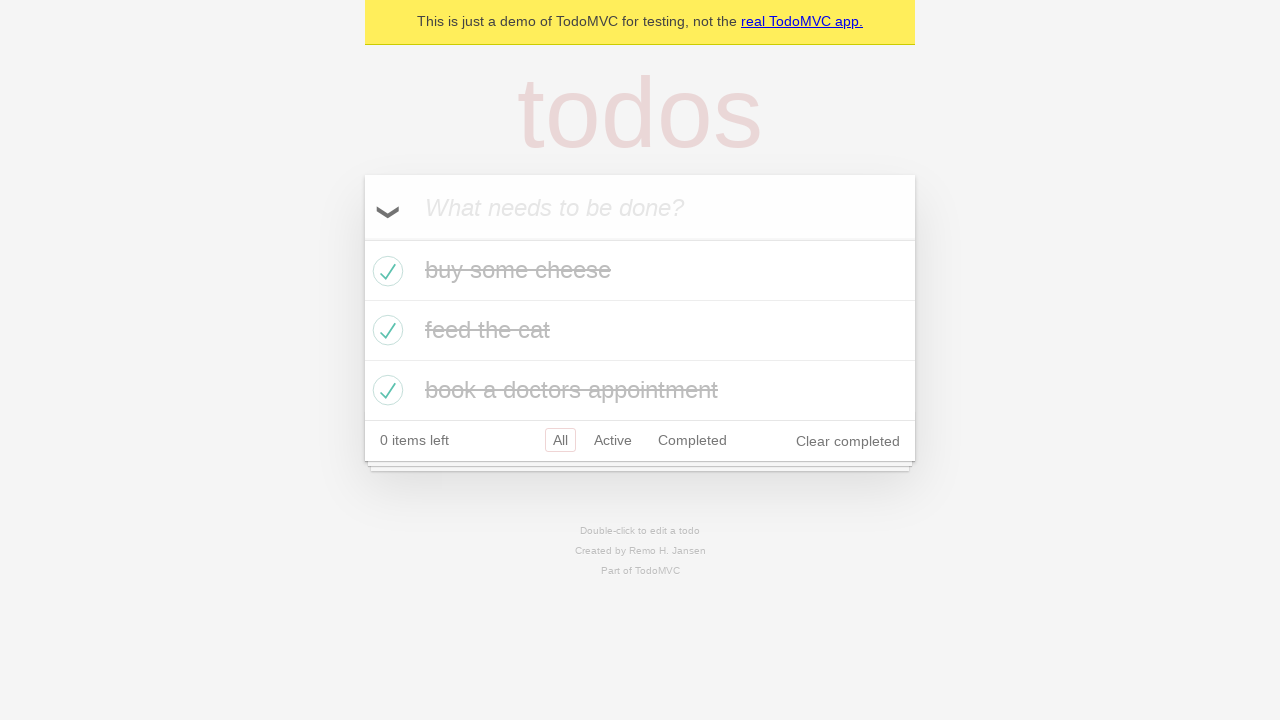

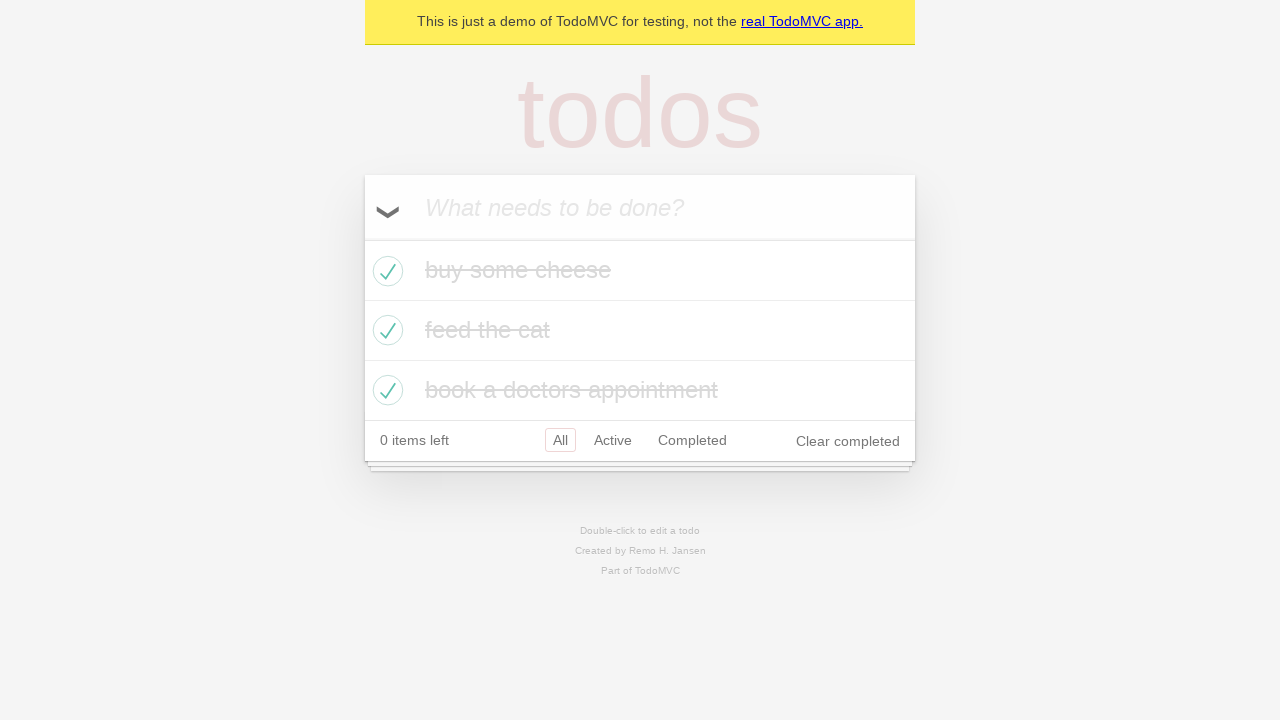